Tests table scrolling functionality by scrolling the page and a fixed-header table, then verifies that the sum of values in the fourth column matches the displayed total amount

Starting URL: https://rahulshettyacademy.com/AutomationPractice/

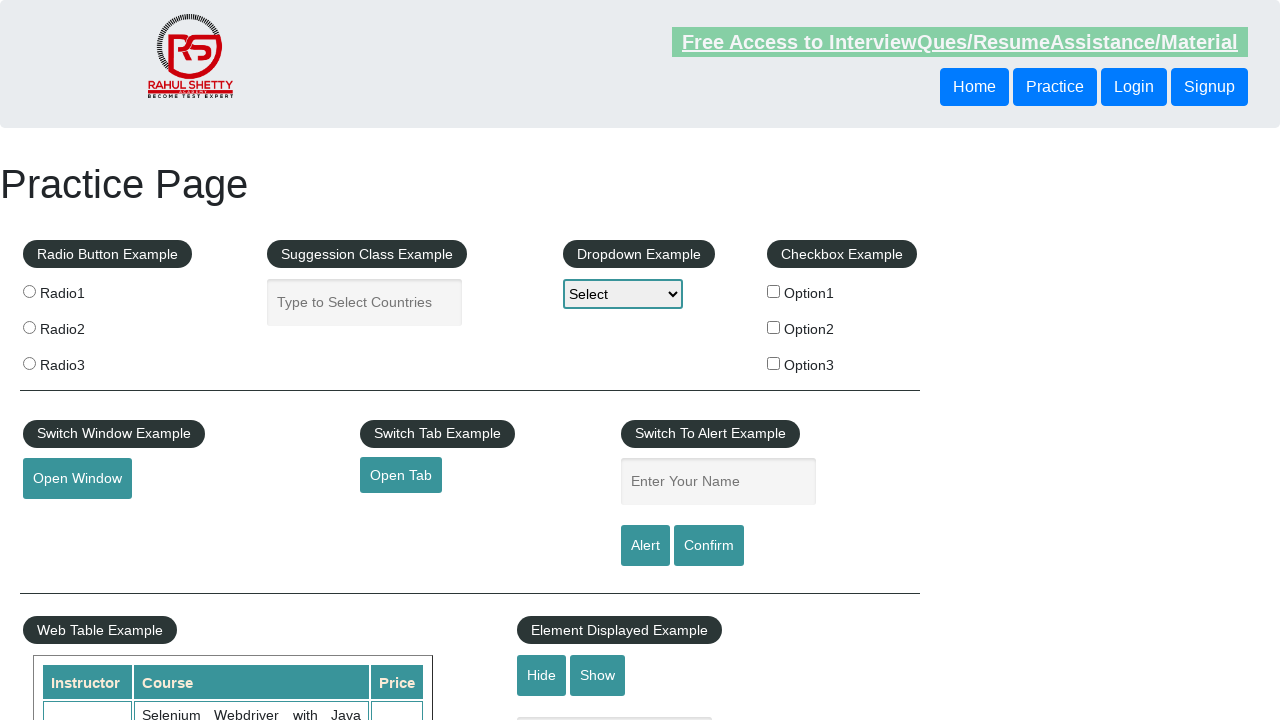

Scrolled page down by 500 pixels
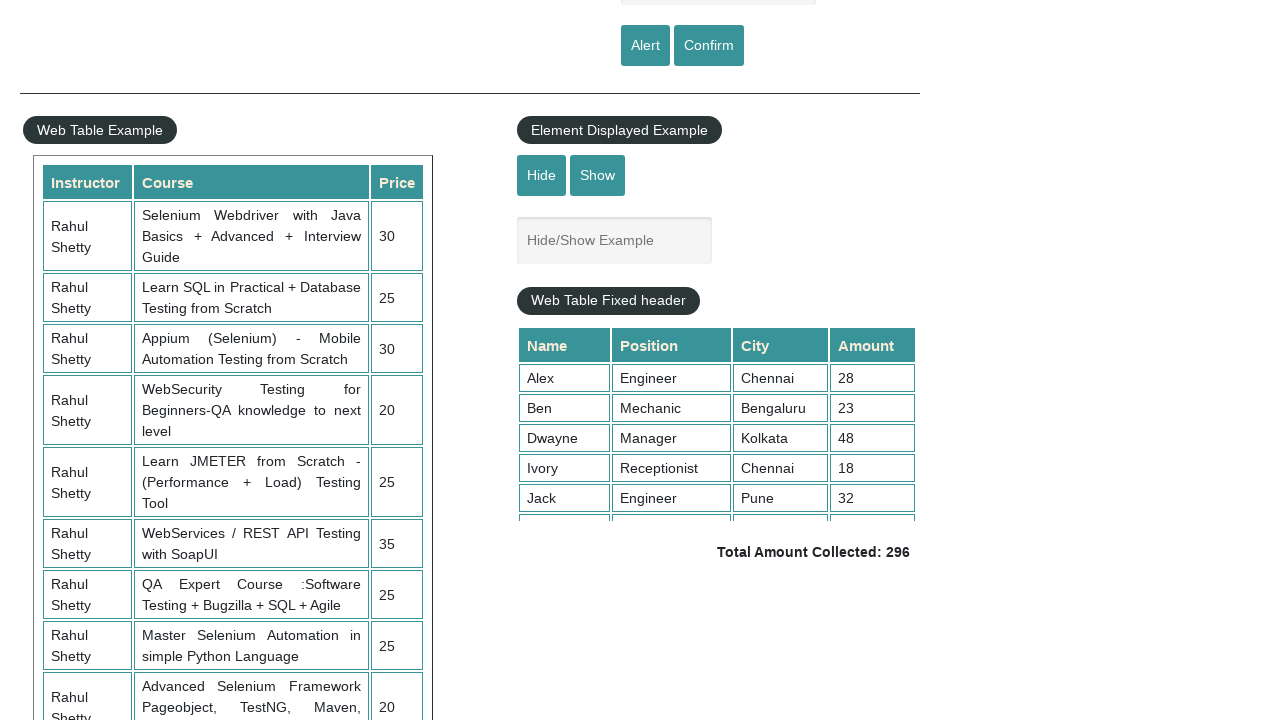

Waited 1000ms for scroll animation to complete
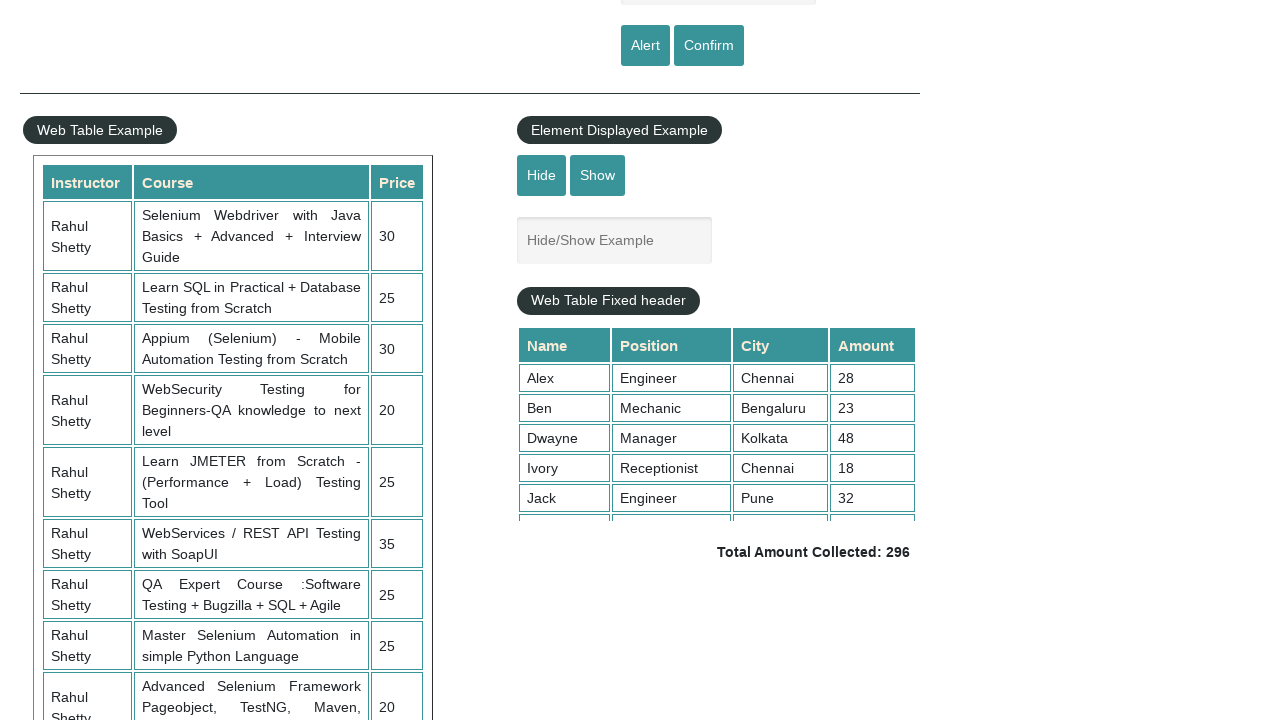

Scrolled fixed-header table down by 3000 pixels
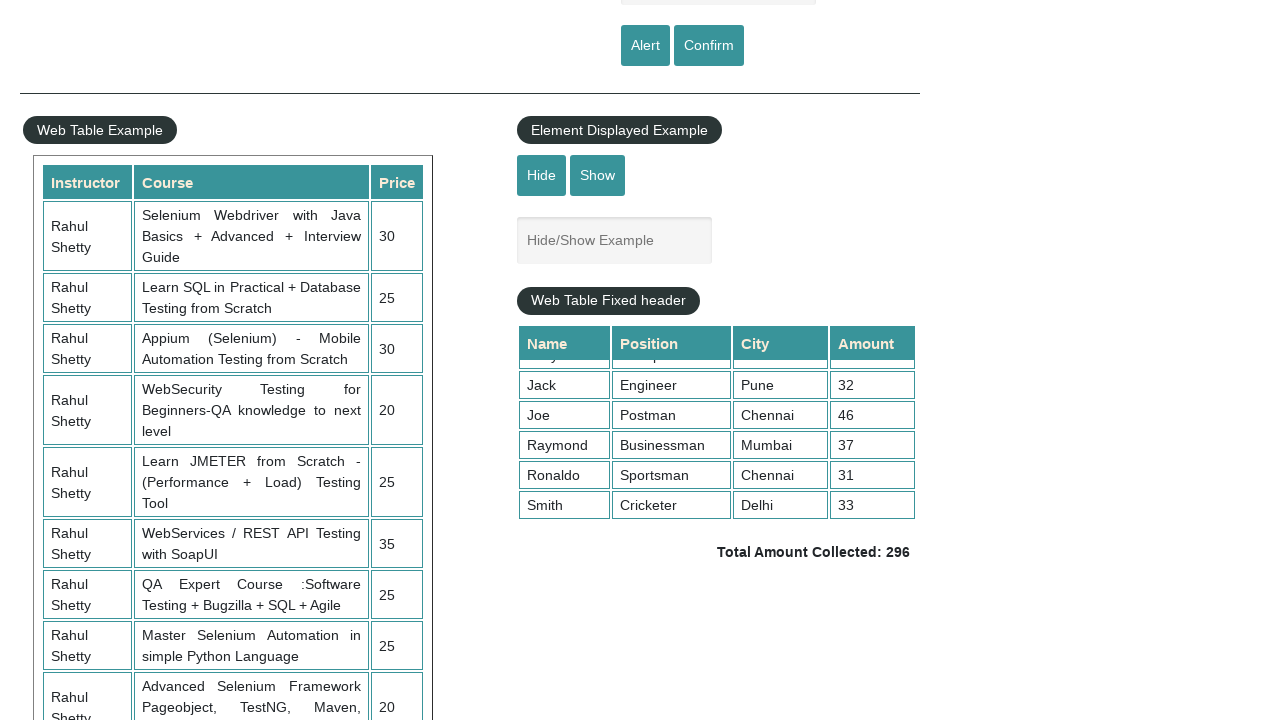

Table fourth column cells loaded and visible
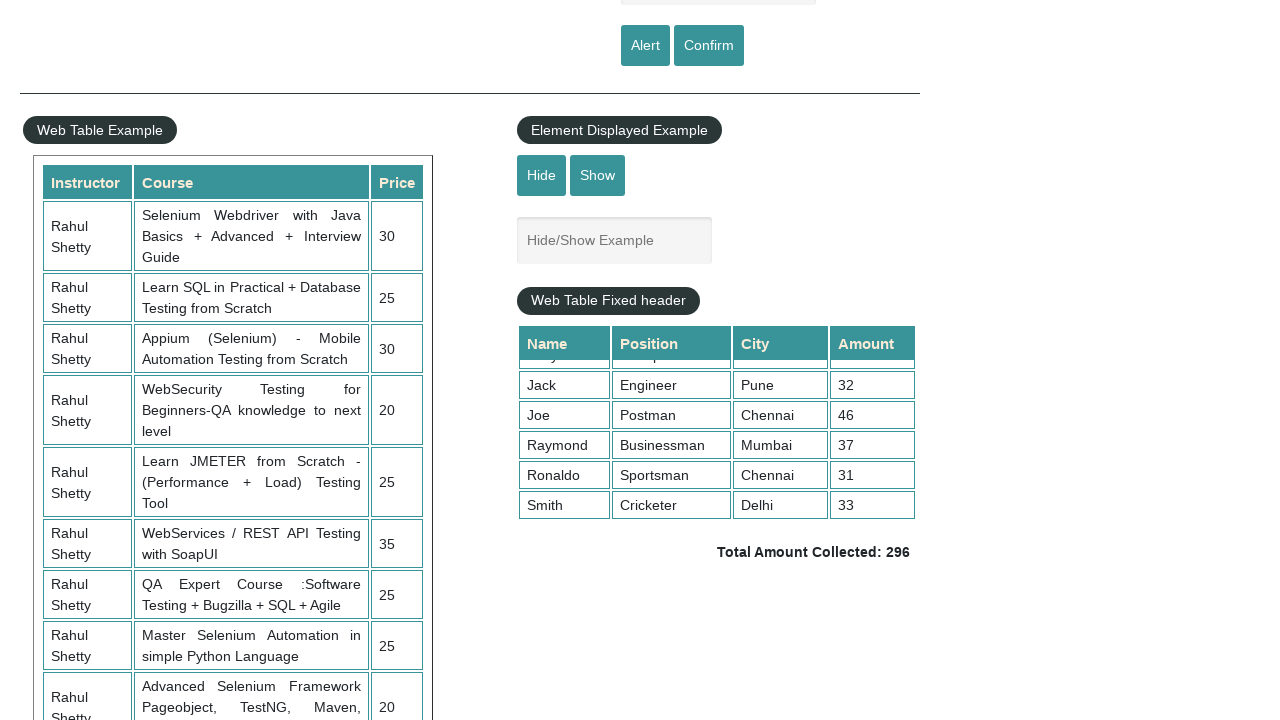

Retrieved 9 values from table fourth column
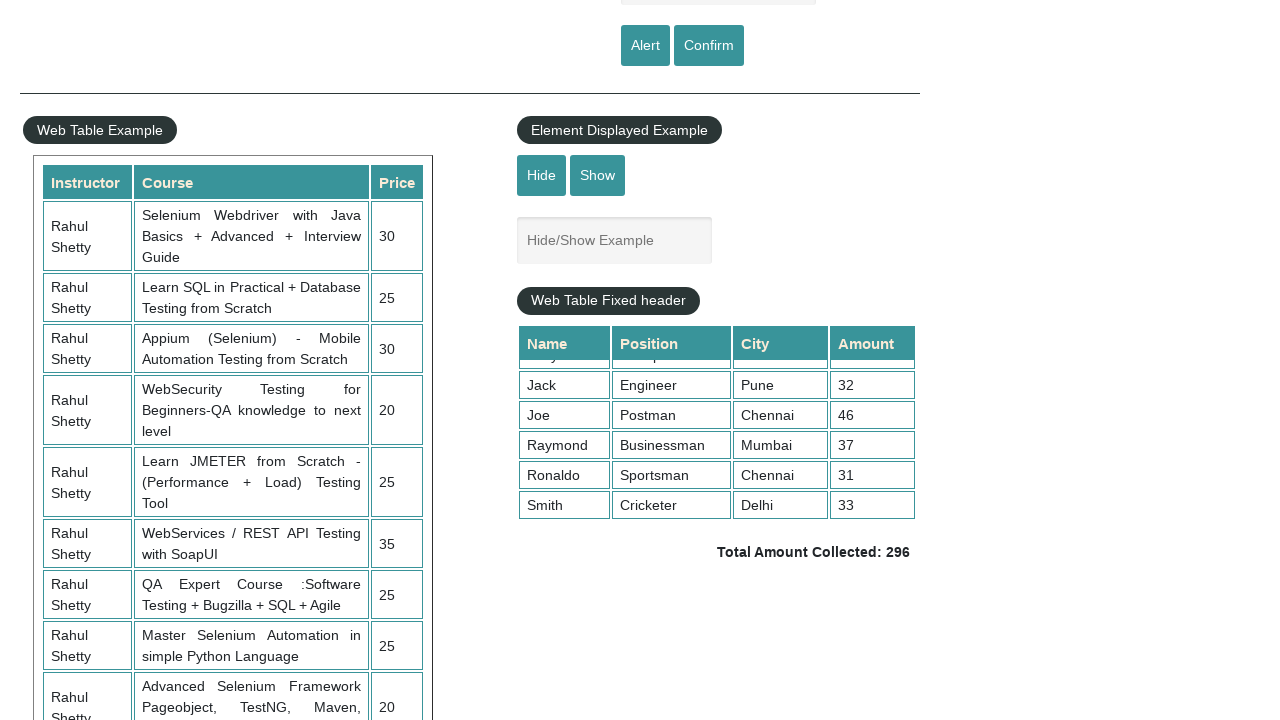

Calculated sum of fourth column values: 296
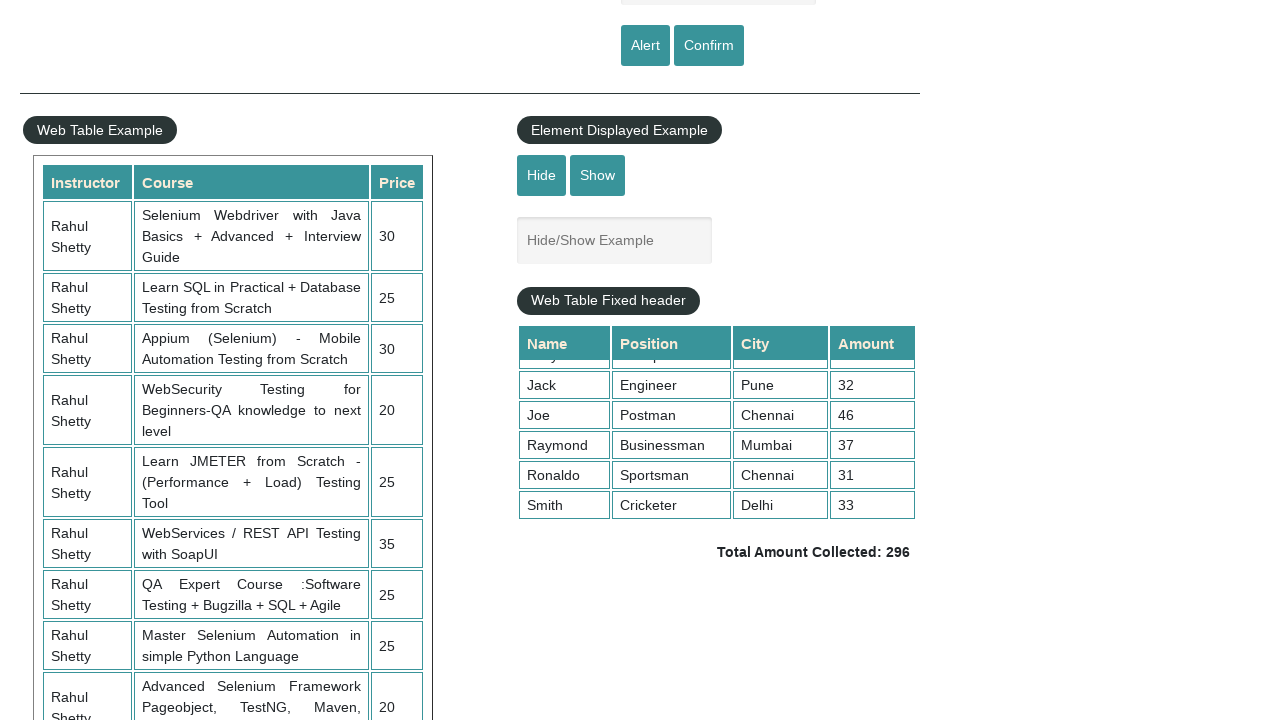

Located total amount display element
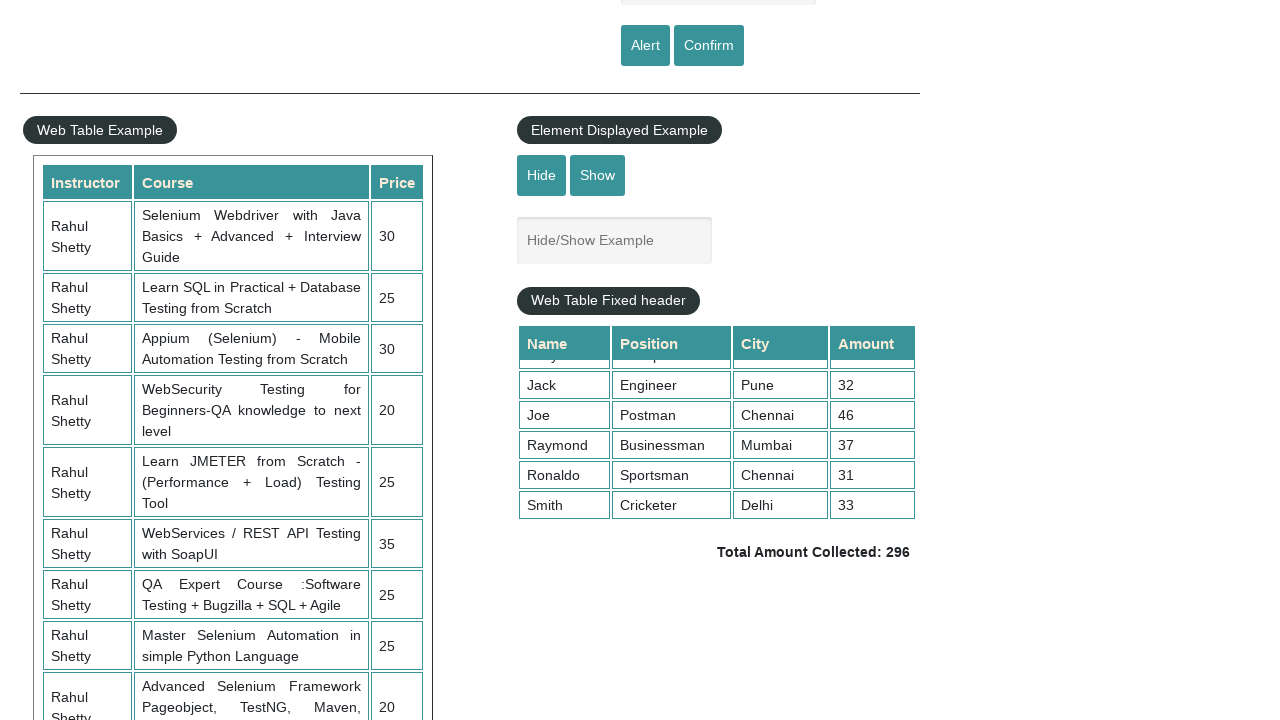

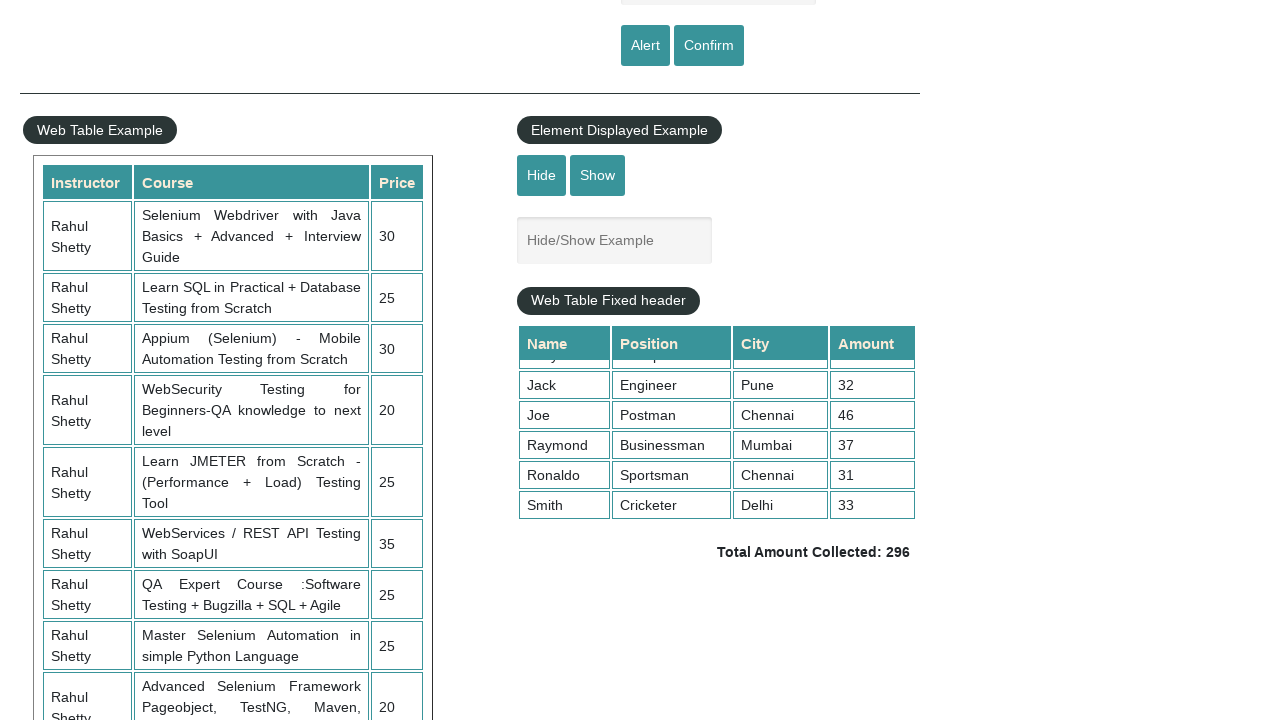